Tests alert handling by entering a name, triggering an alert, and accepting it

Starting URL: https://rahulshettyacademy.com/AutomationPractice/

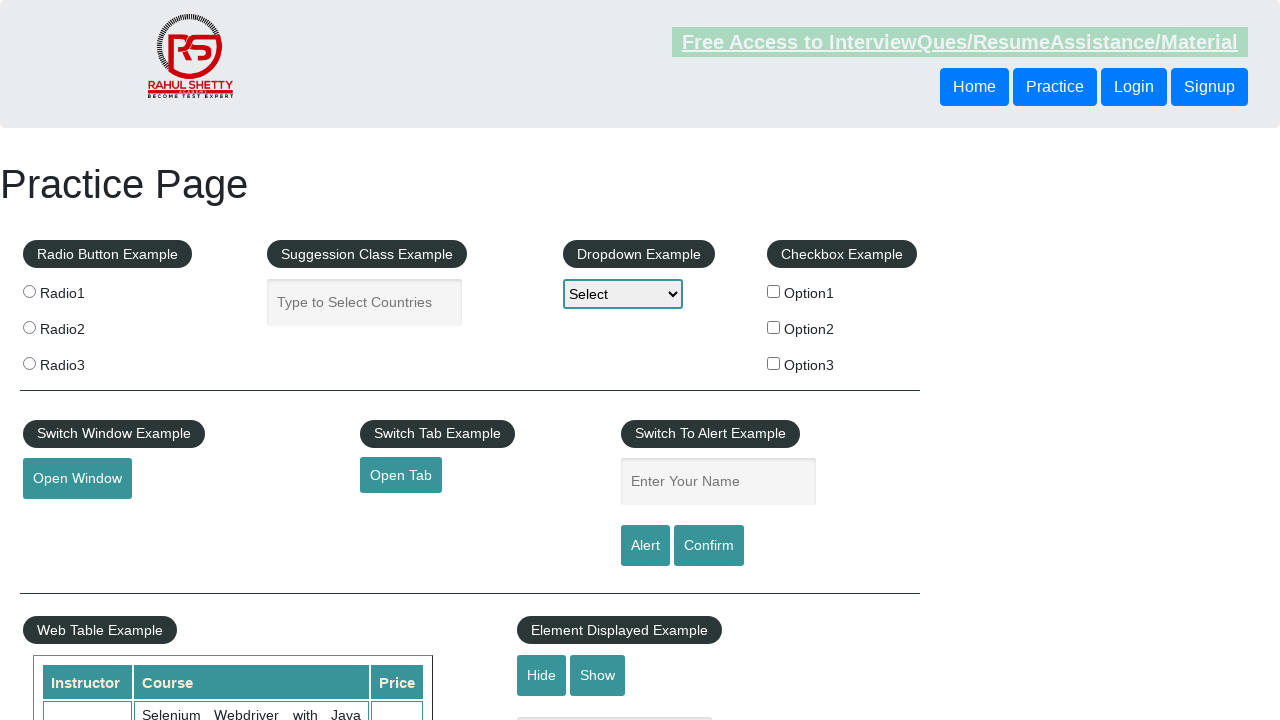

Filled name field with 'anonymous' on #name
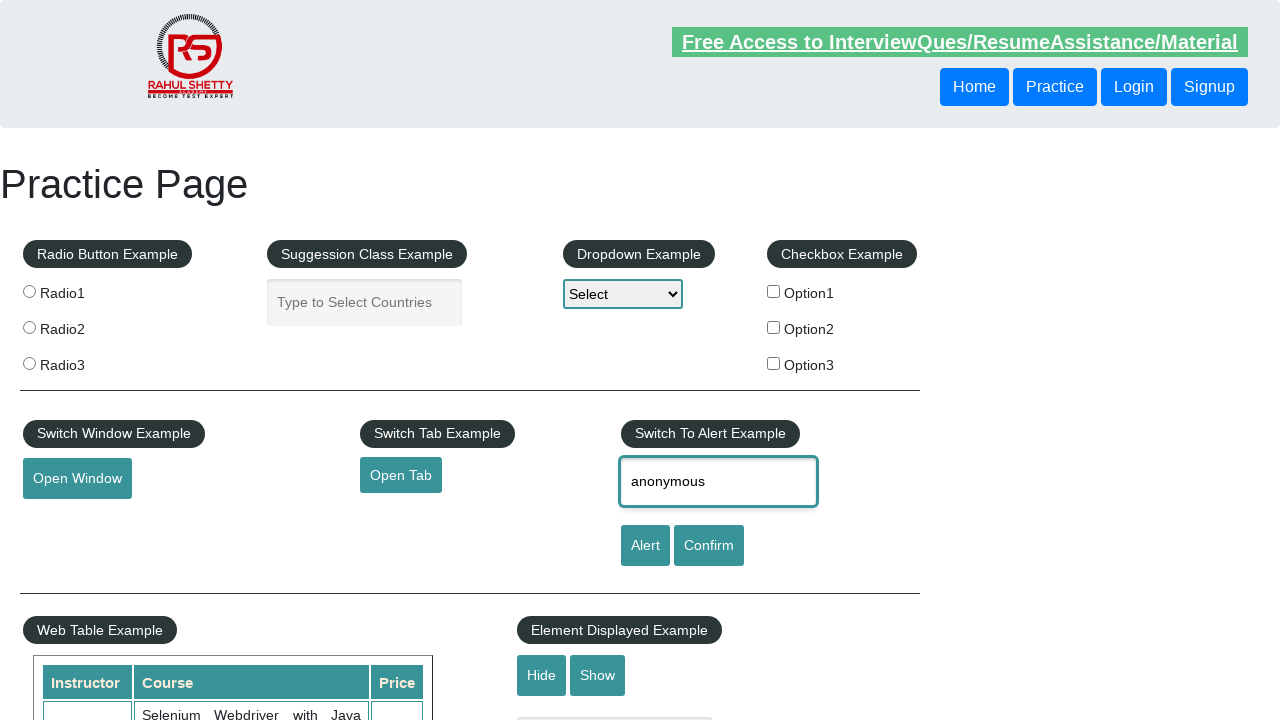

Clicked alert button to trigger alert dialog at (645, 546) on #alertbtn
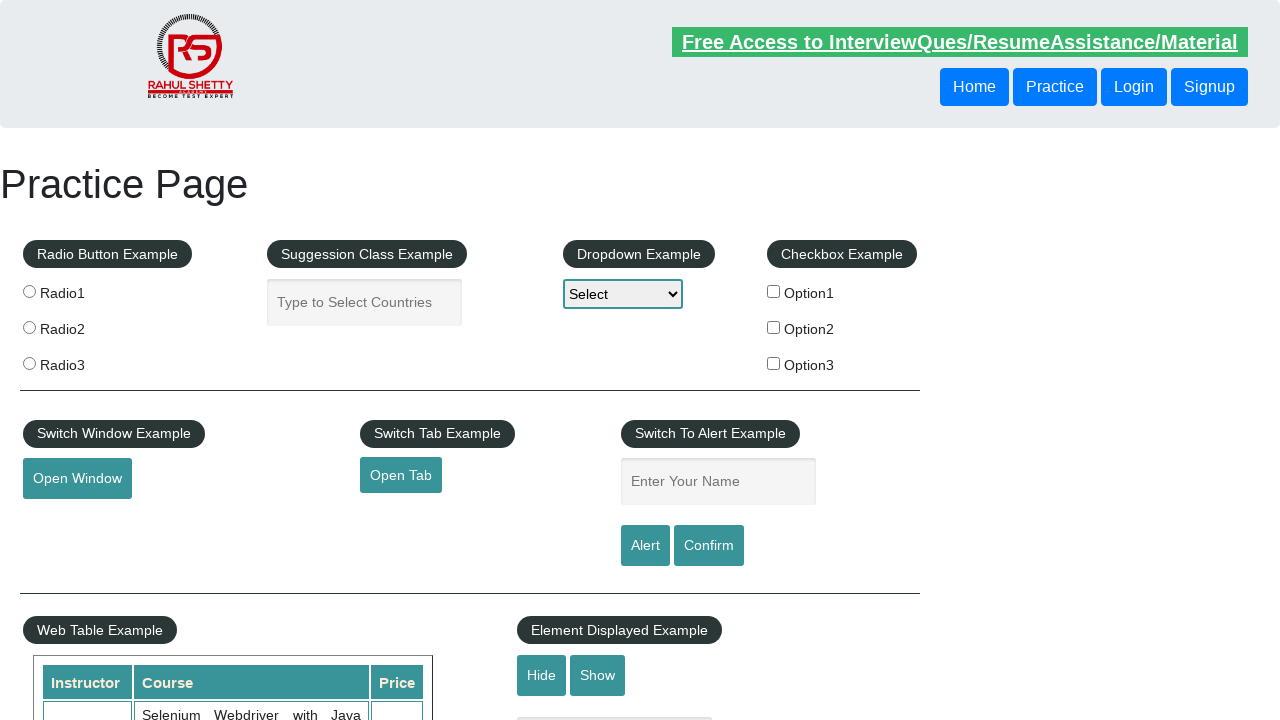

Set up dialog handler to accept alert
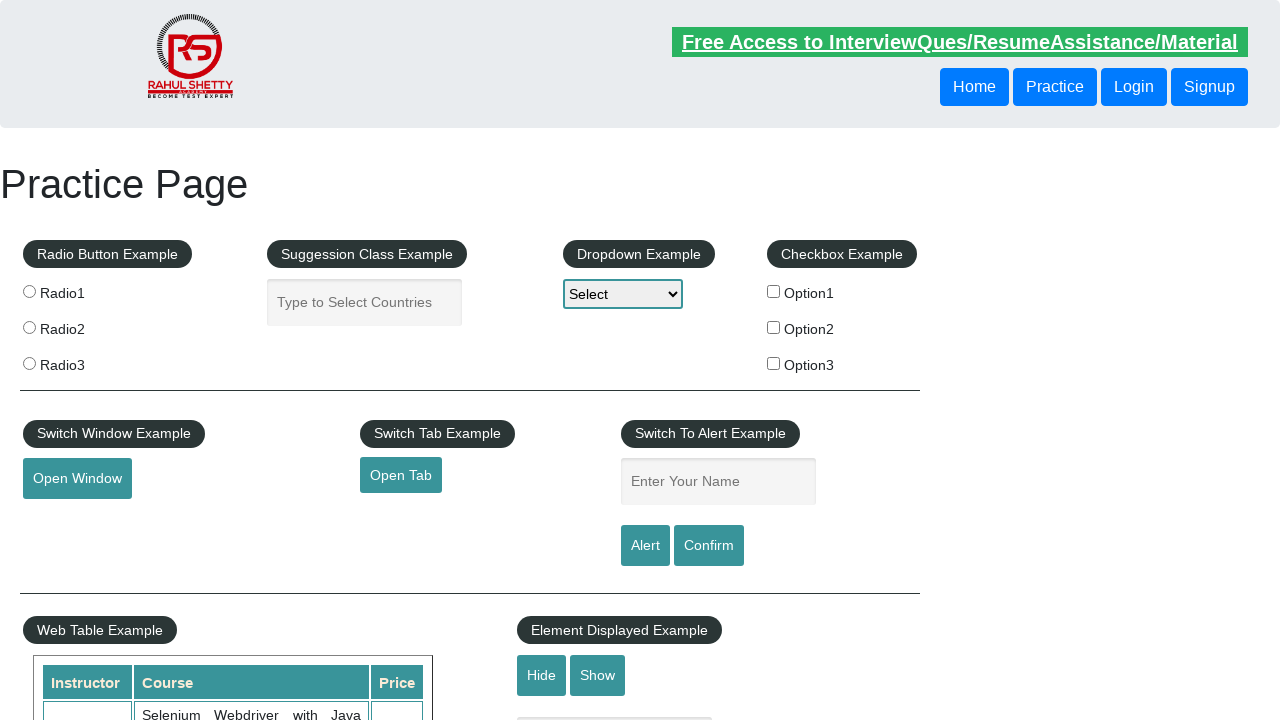

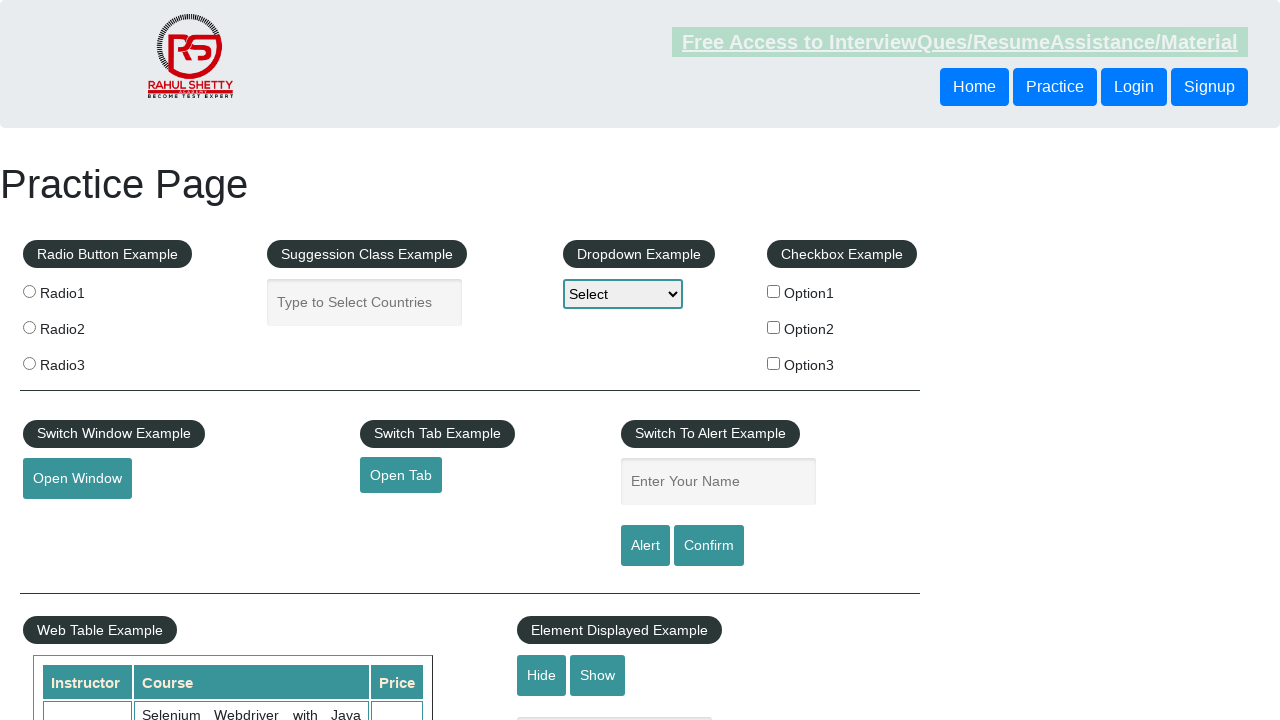